Tests clicking a button with a dynamic ID on the UI Testing Playground website to verify interaction with elements that have changing identifiers

Starting URL: http://uitestingplayground.com/dynamicid

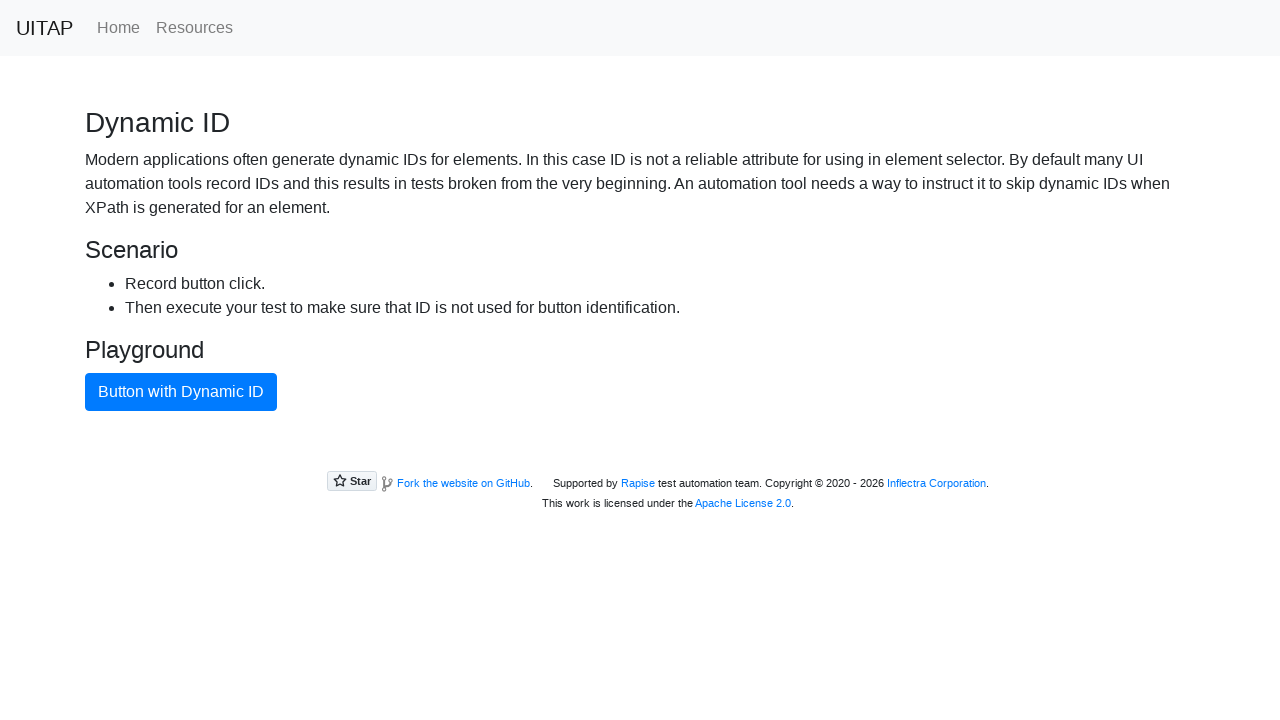

Clicked button with dynamic ID (primary button) at (181, 392) on .btn.btn-primary
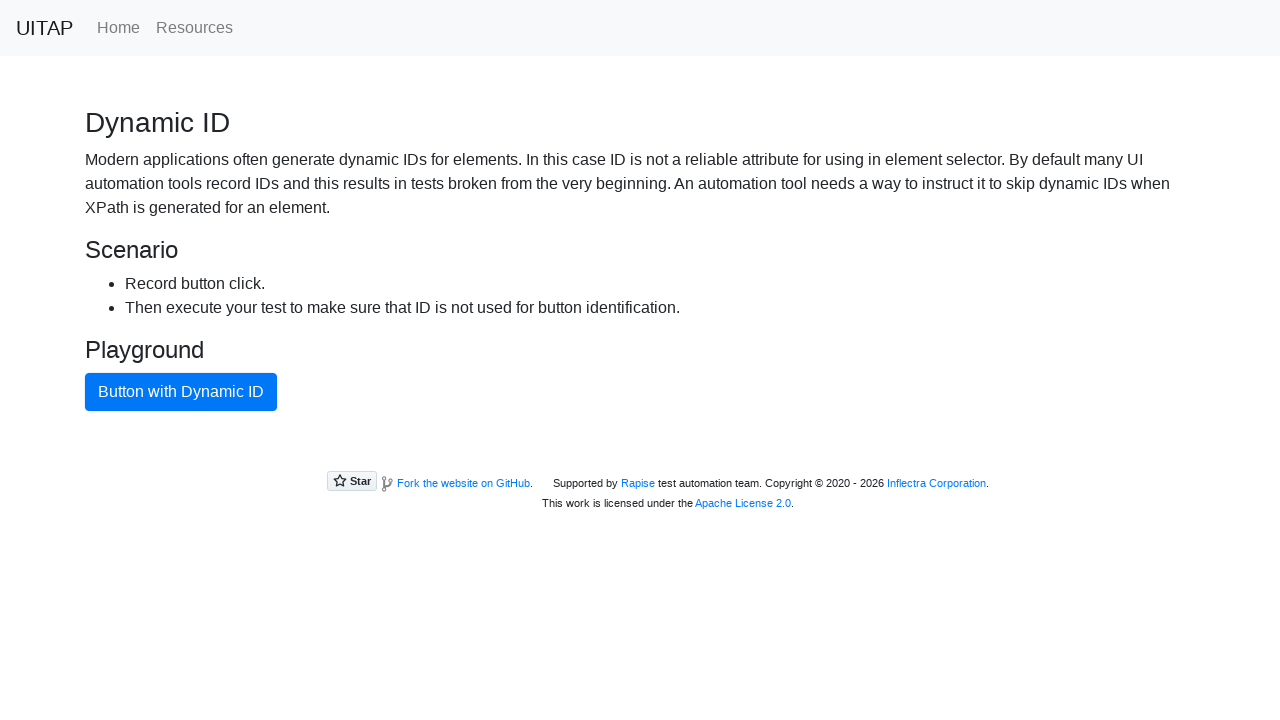

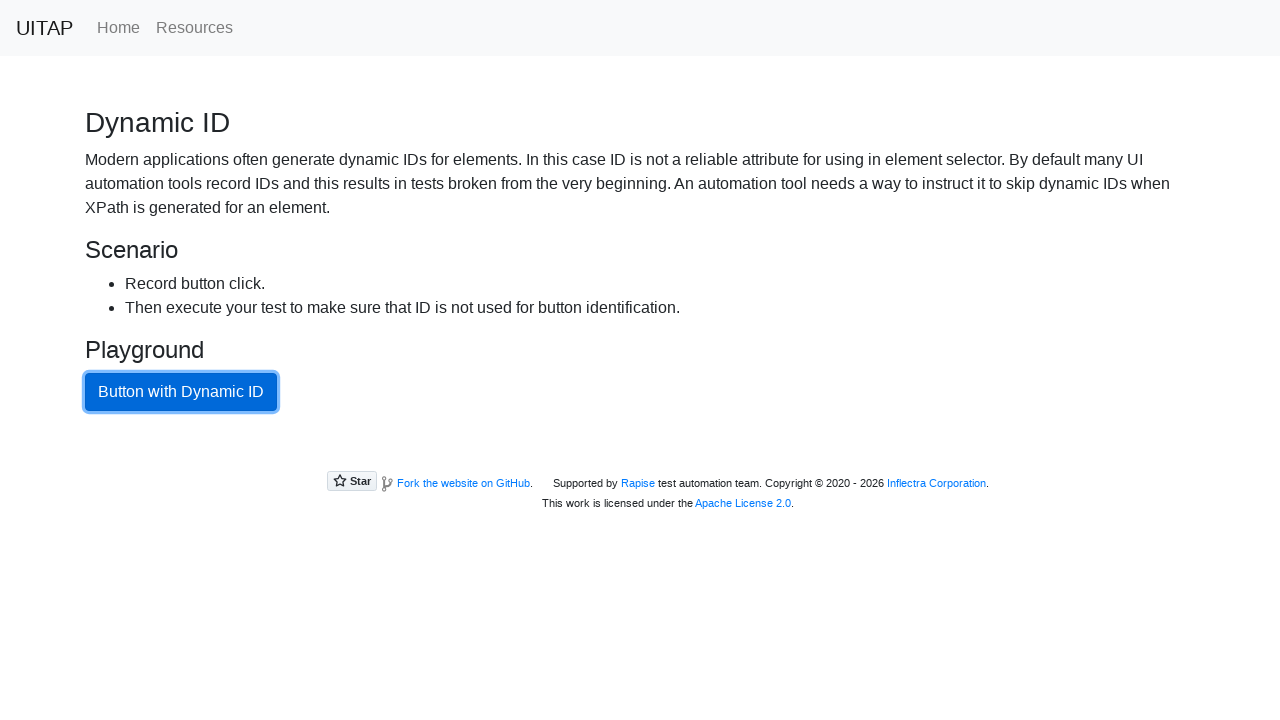